Tests checkbox and radio button interactions on a basic controls tutorial page by selecting a female radio button, checking Hindi and Spanish language checkboxes, and then unchecking the Hindi checkbox.

Starting URL: https://www.hyrtutorials.com/p/basic-controls.html

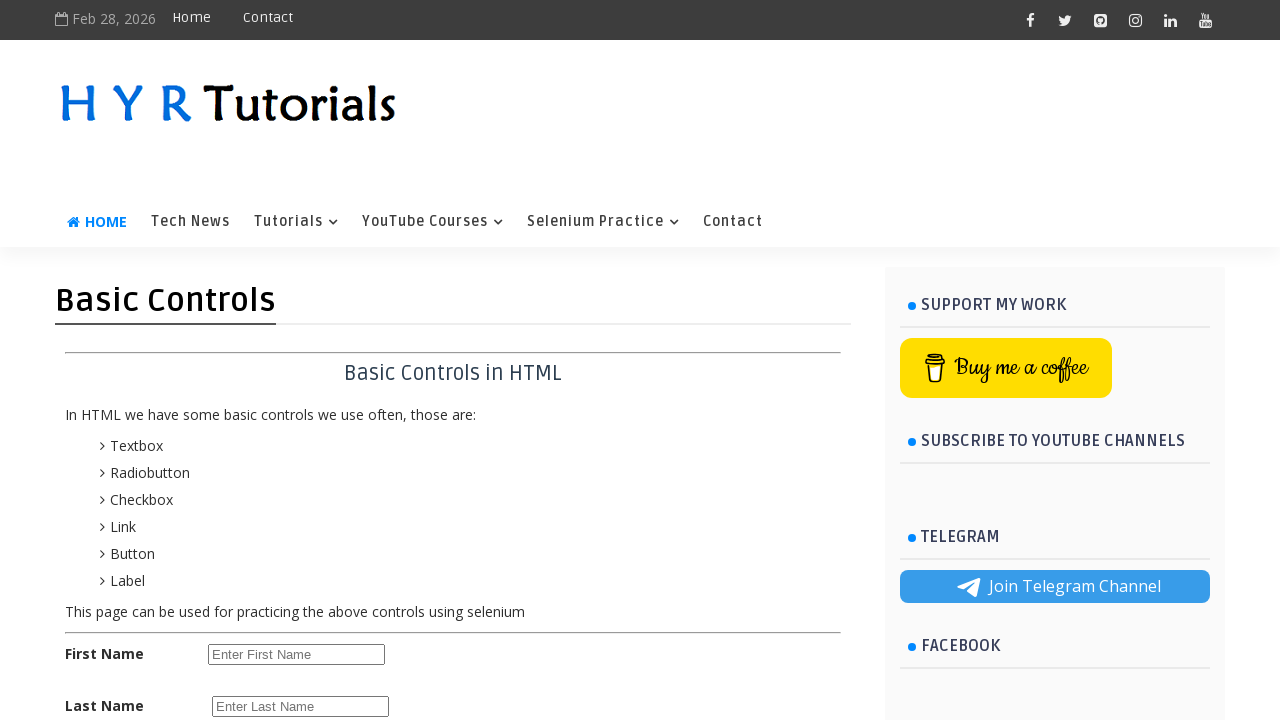

Clicked female radio button to select it at (286, 426) on #femalerb
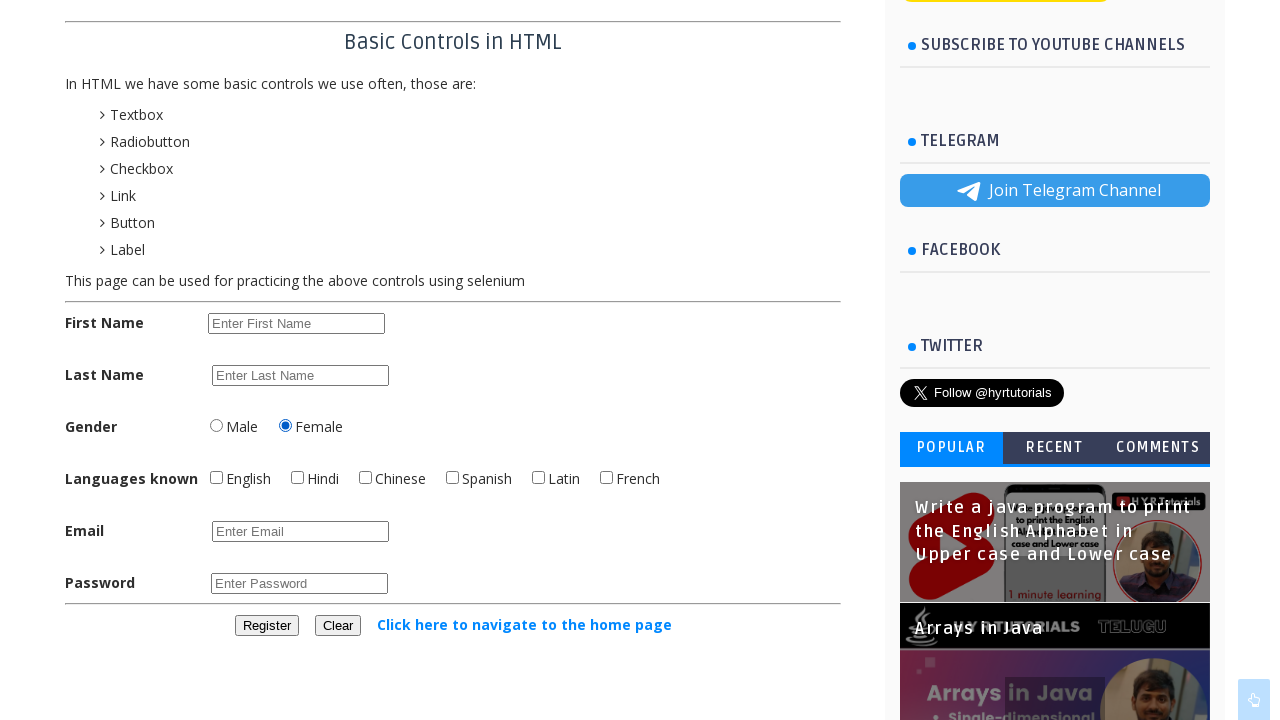

Clicked Hindi checkbox to check it at (298, 478) on #hindichbx
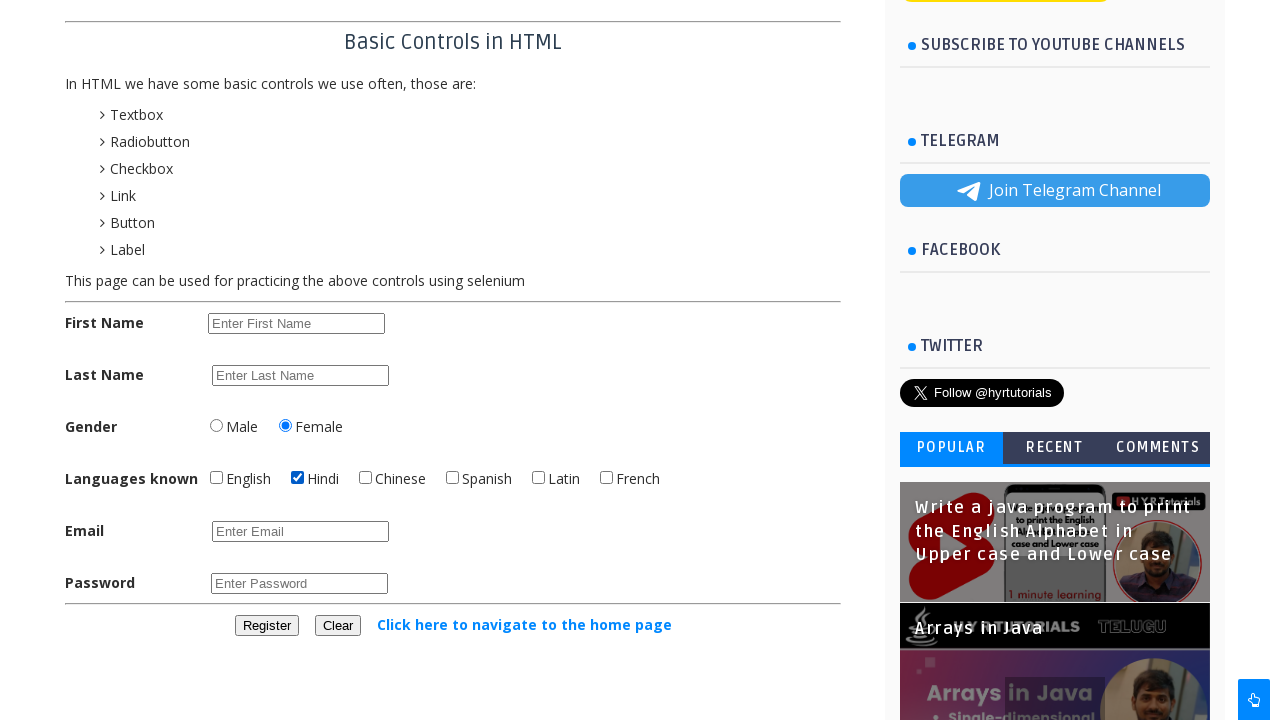

Clicked Spanish checkbox to check it at (452, 478) on #spanishchbx
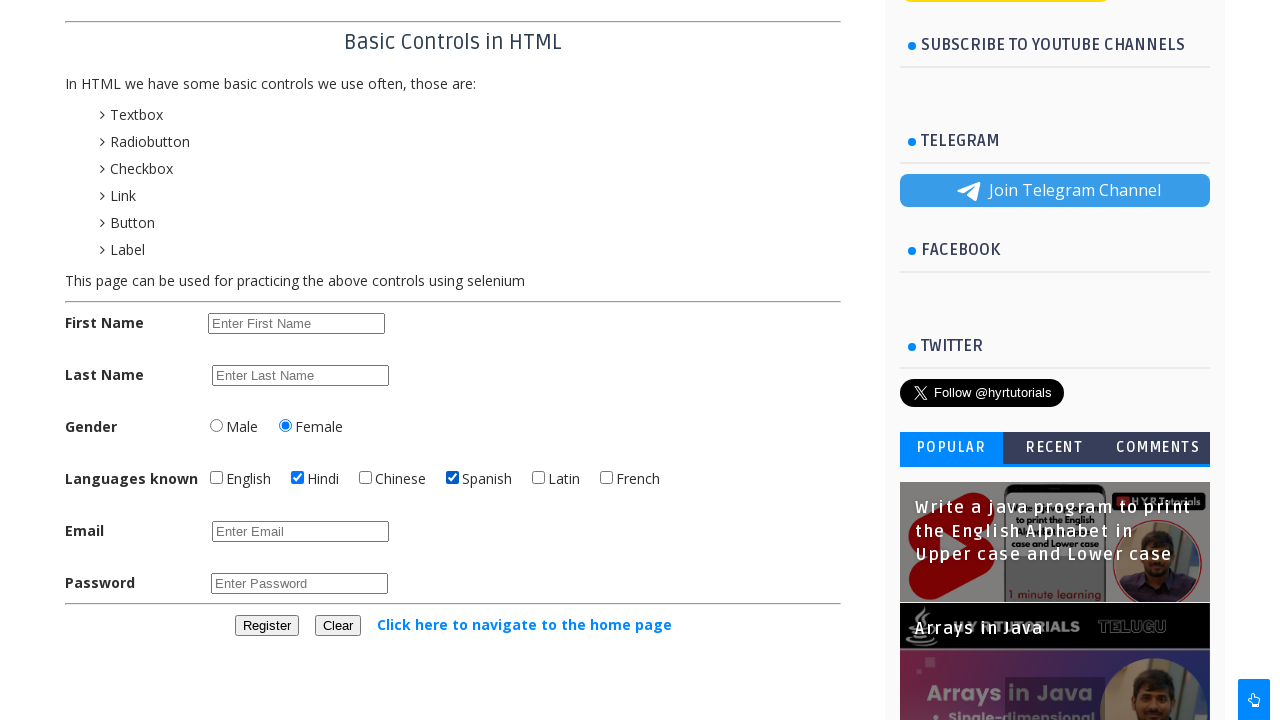

Waited 1 second to observe the current state
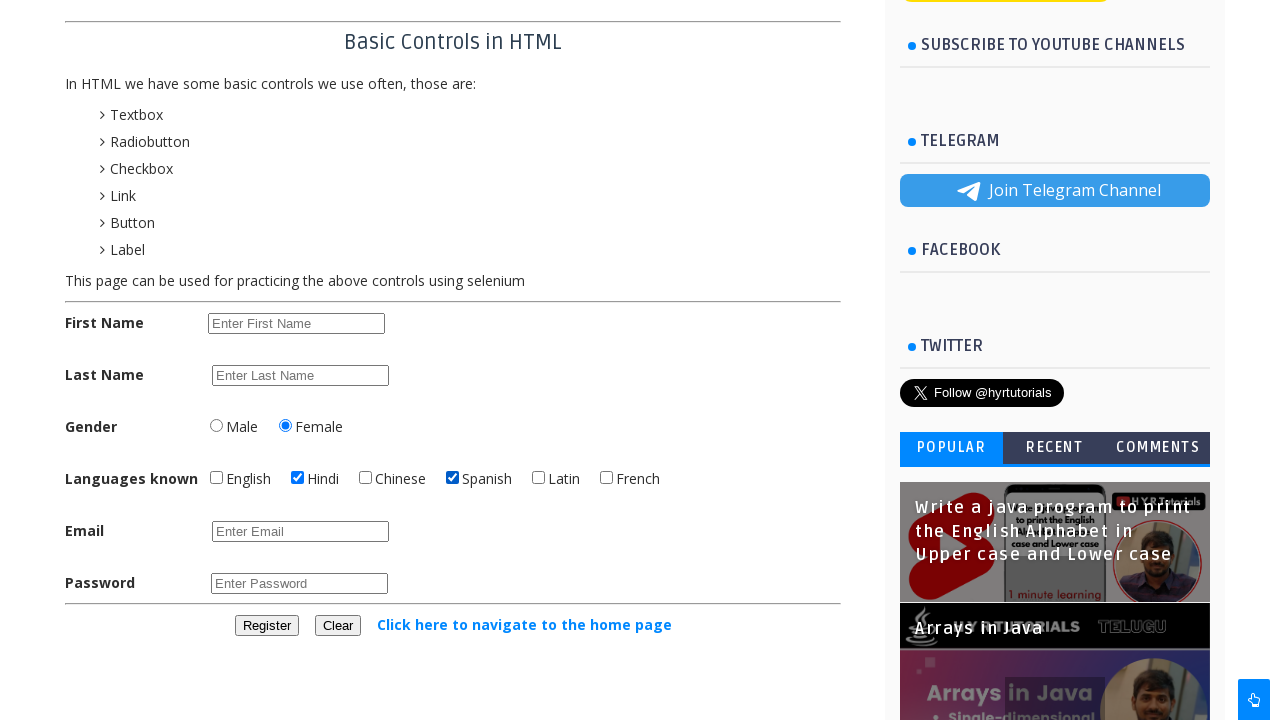

Clicked Hindi checkbox to uncheck it at (298, 478) on #hindichbx
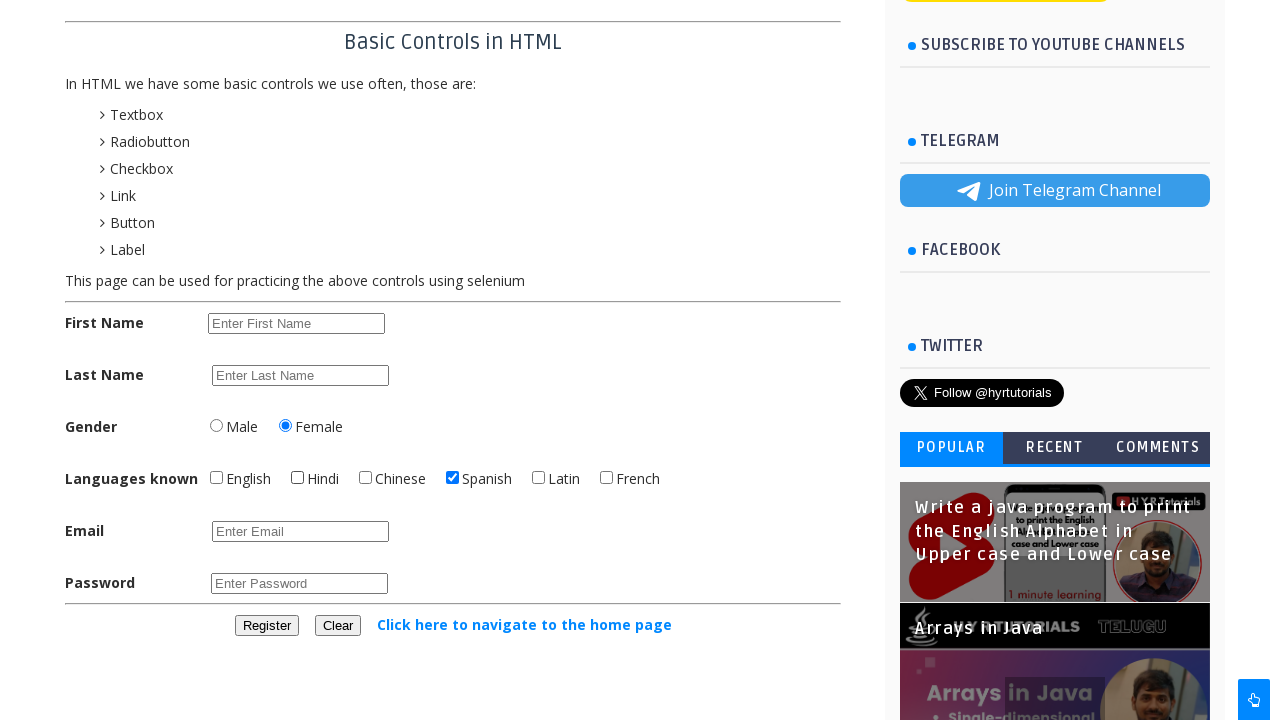

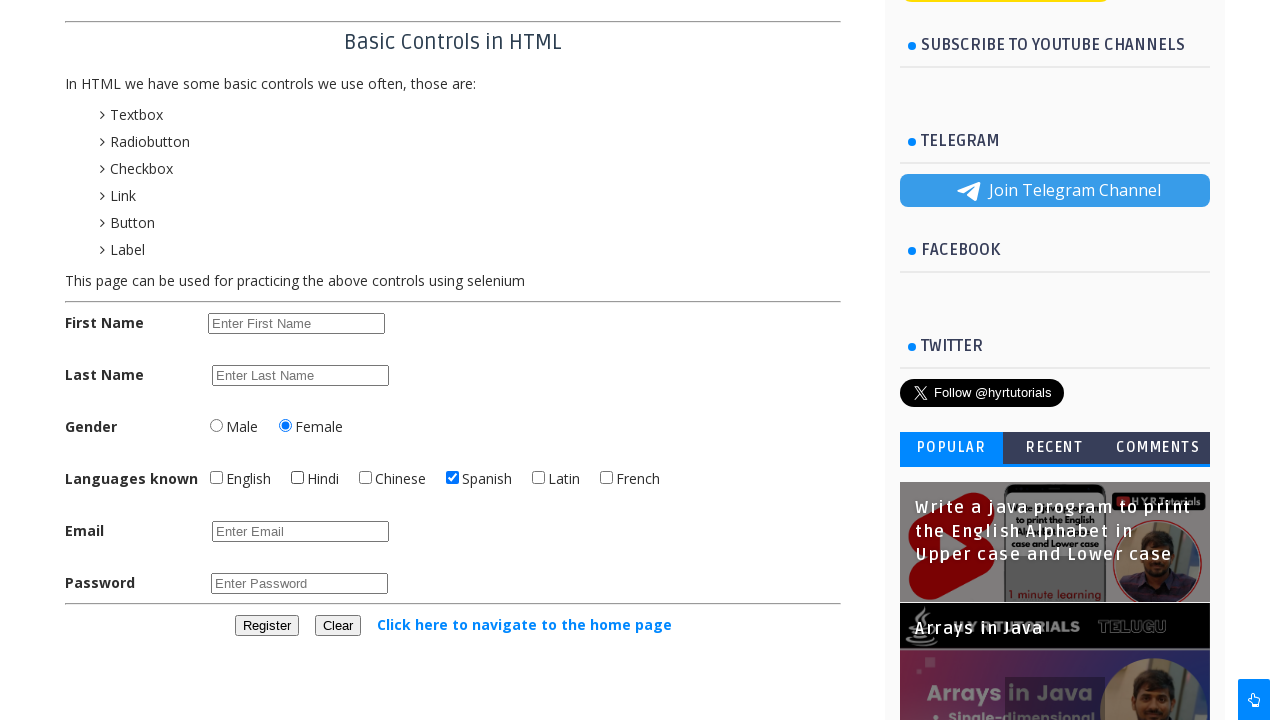